Tests table sorting functionality by selecting 20 items per page from a dropdown, collecting item names, clicking the column header to sort, and verifying the table is sorted correctly.

Starting URL: https://rahulshettyacademy.com/seleniumPractise/#/offers

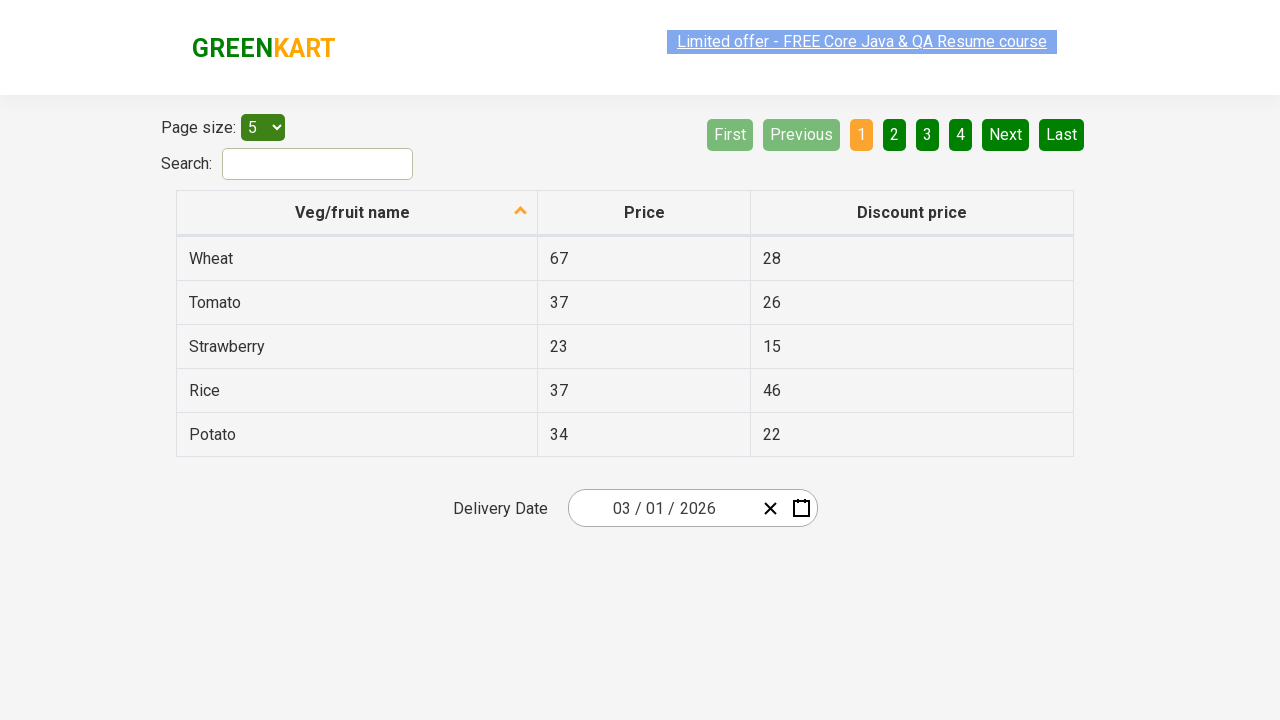

Selected '20' from page-menu dropdown to display 20 items per page on #page-menu
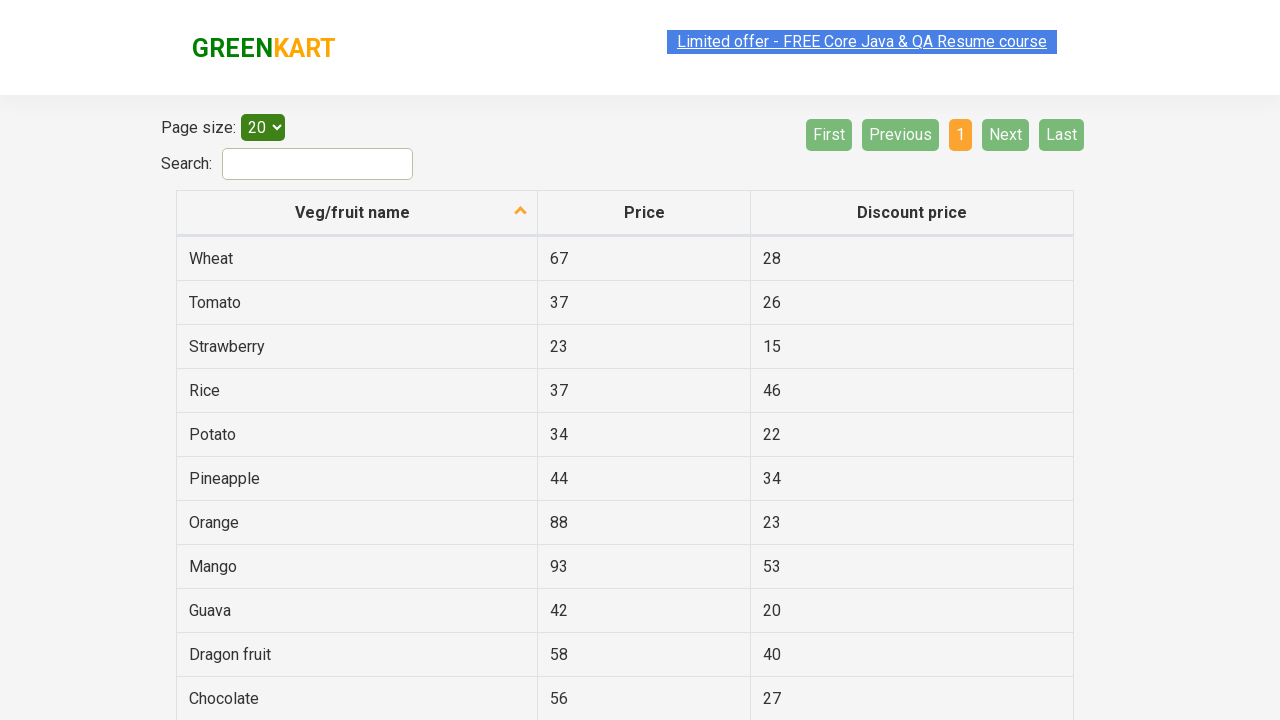

Table loaded with items visible
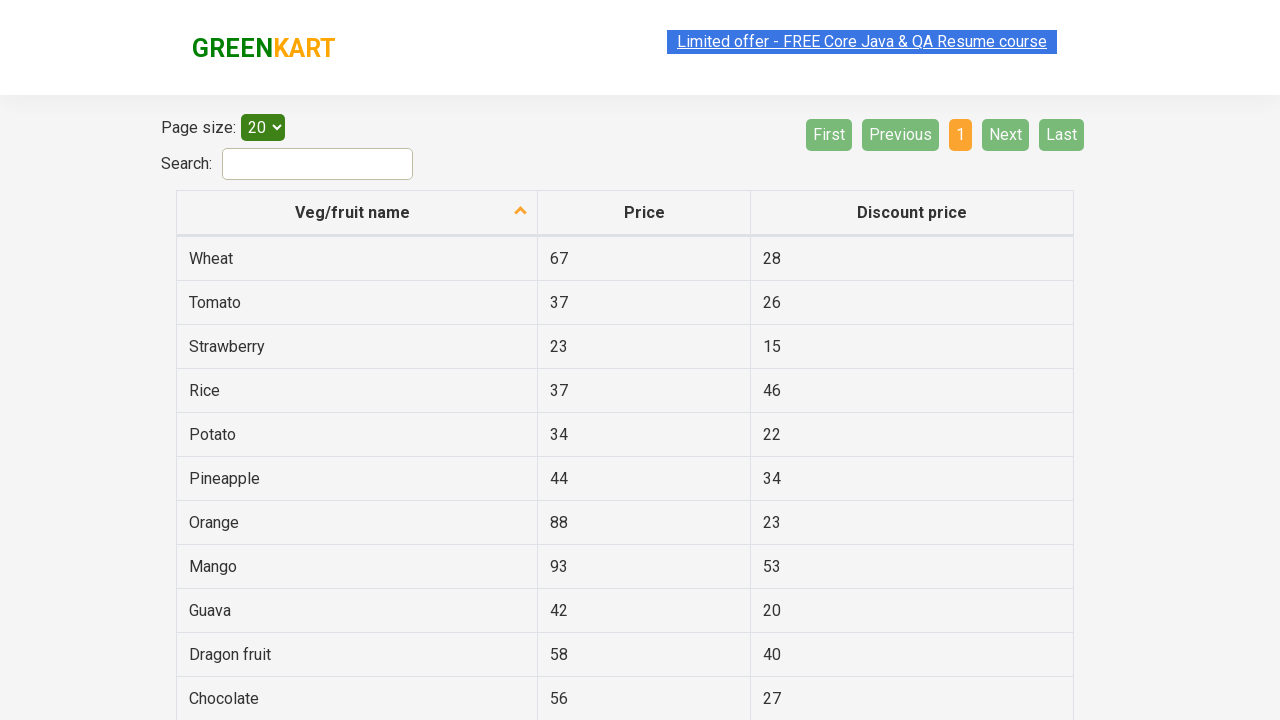

Collected all vegetable/fruit names from first column before sorting
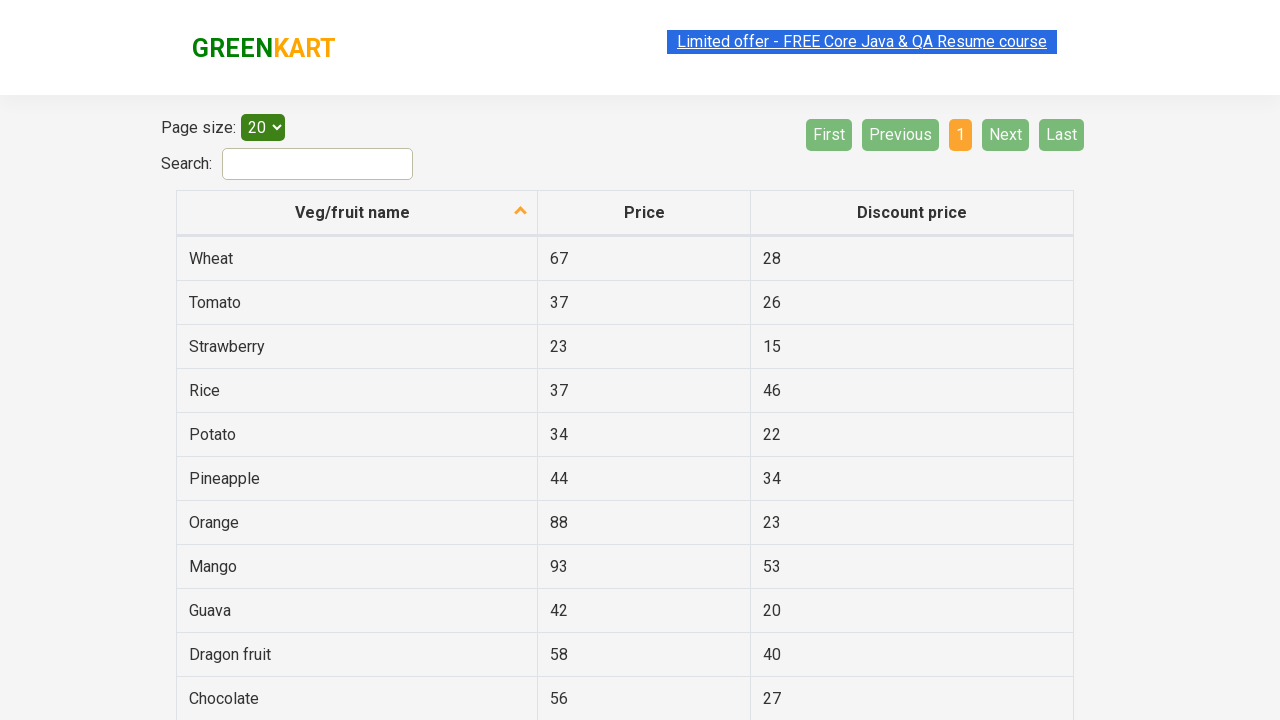

Sorted the collected names locally for comparison
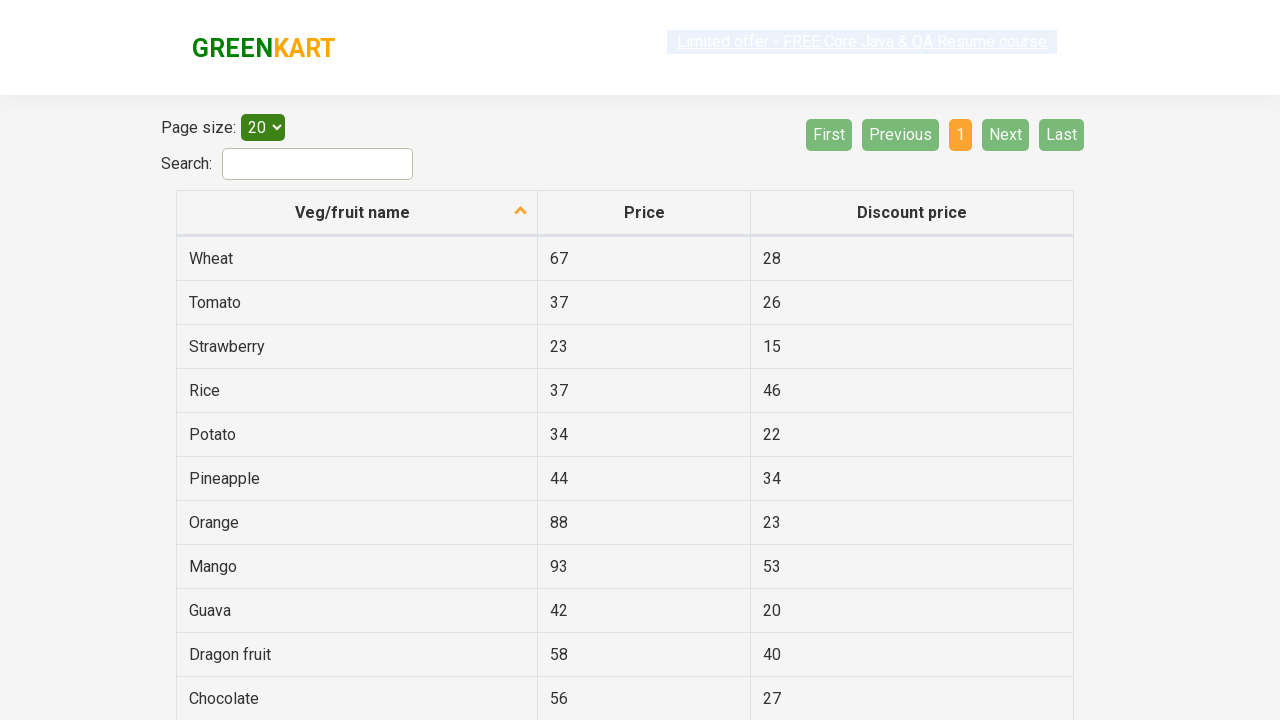

Clicked the fruit name column header to sort the table at (357, 213) on xpath=//th[contains(@aria-label,'fruit name')]
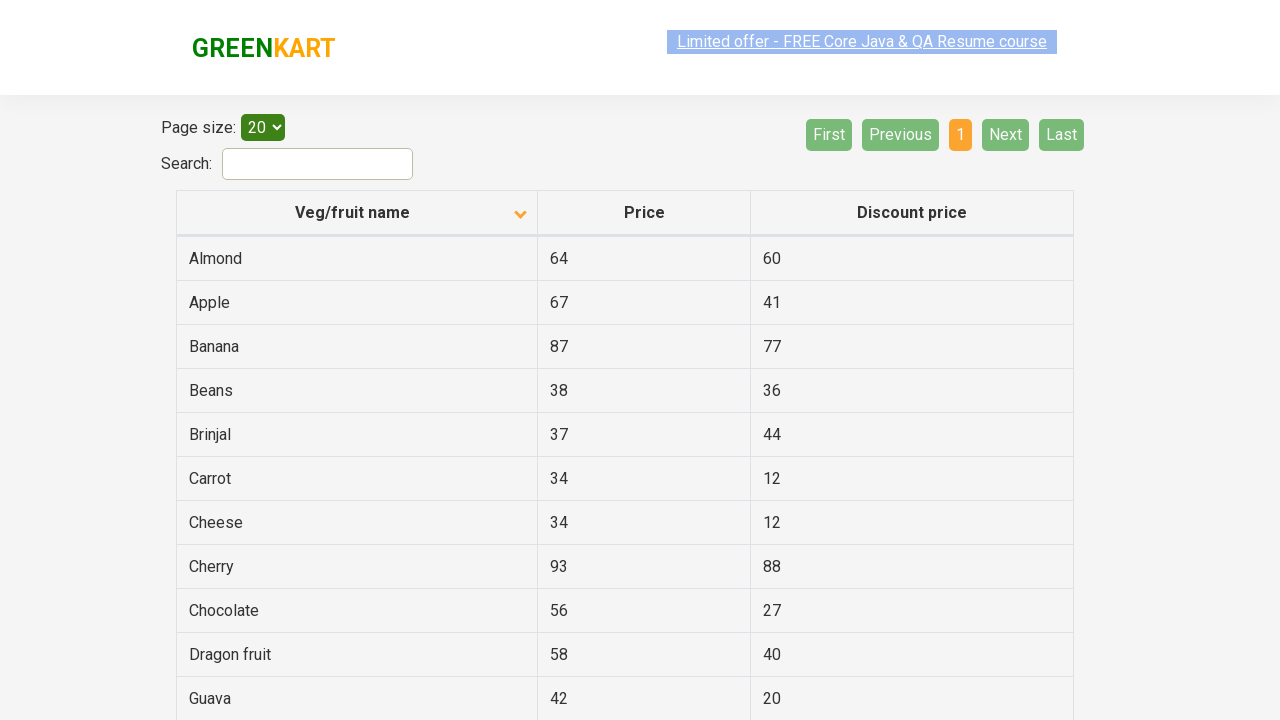

Waited for table to re-sort
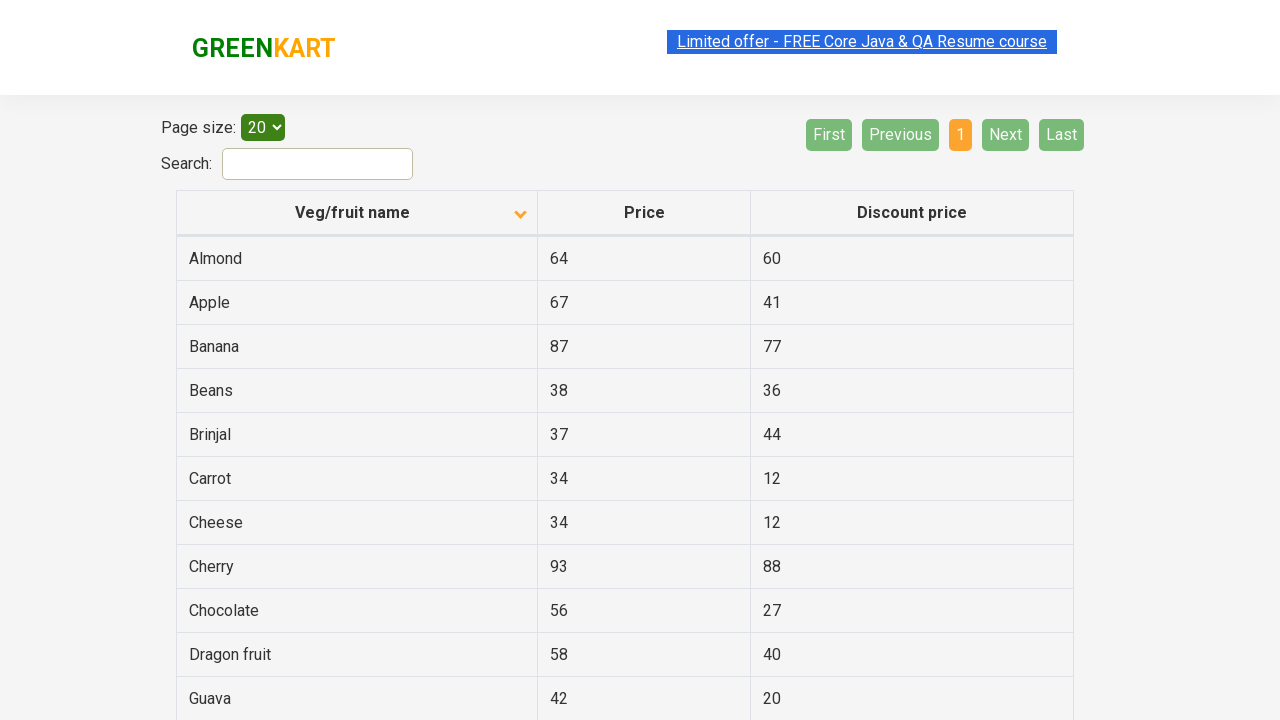

Collected all vegetable/fruit names from first column after sorting
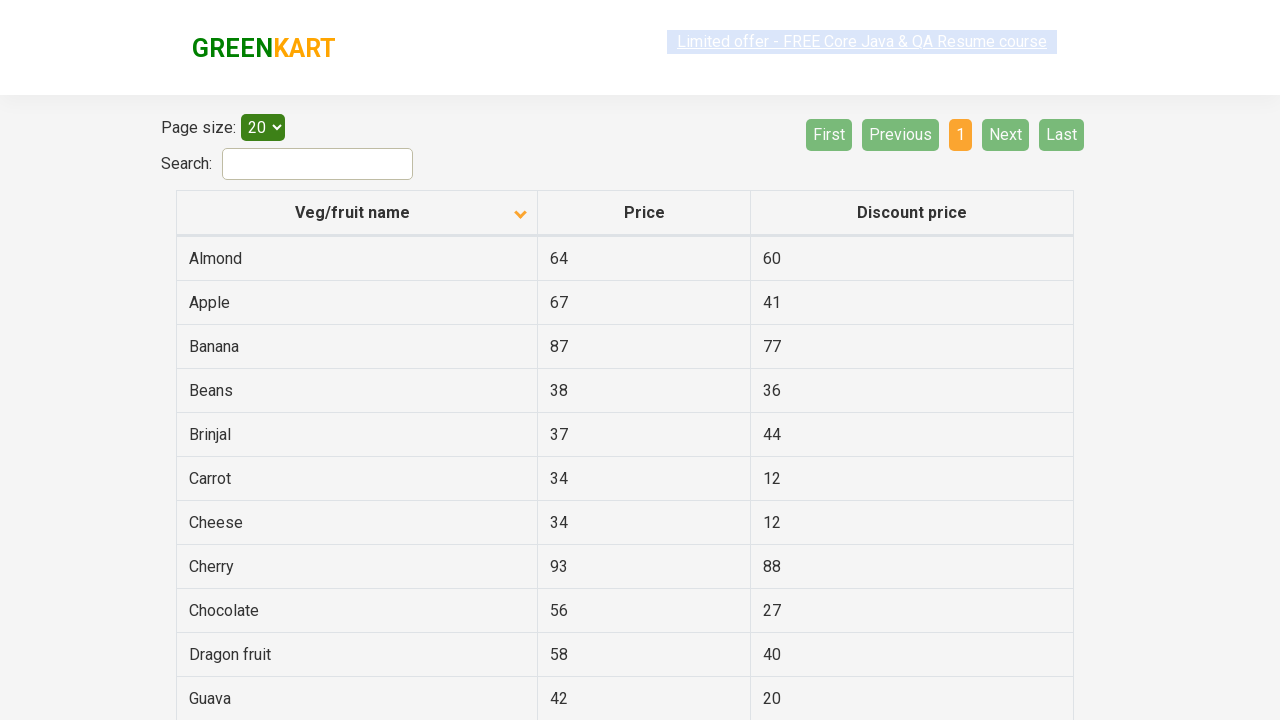

Verified table is sorted correctly - assertion passed
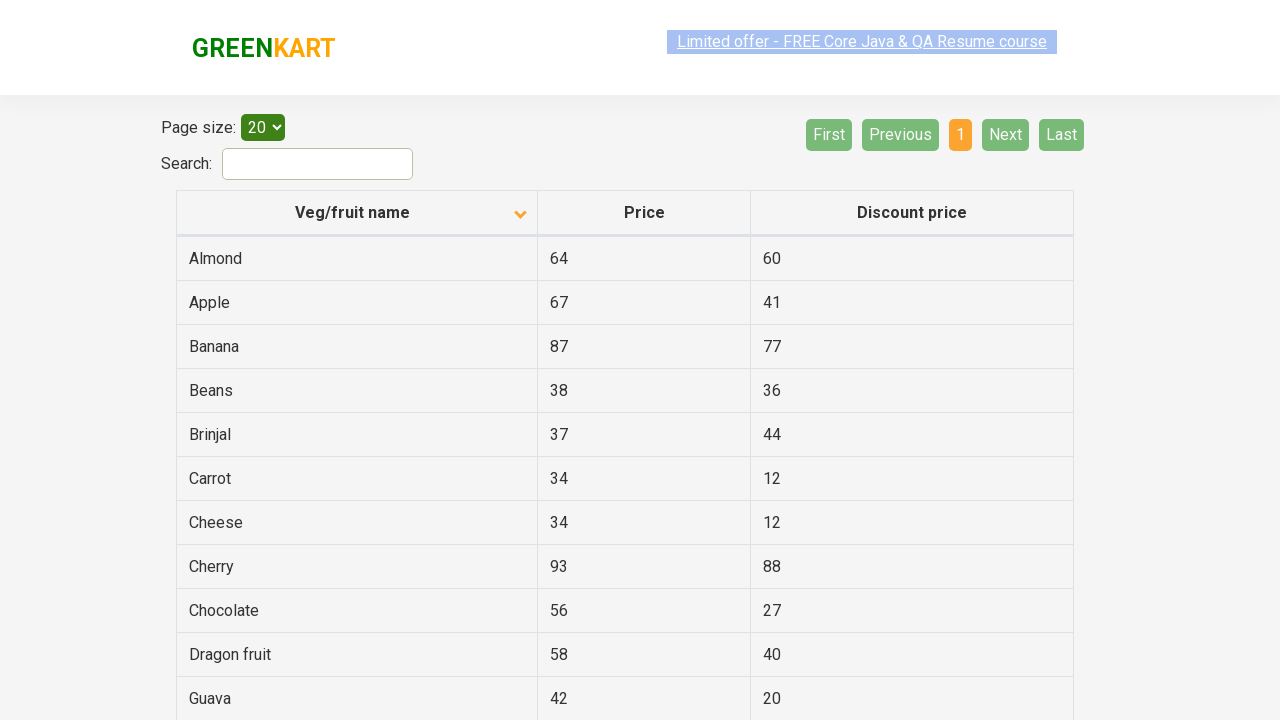

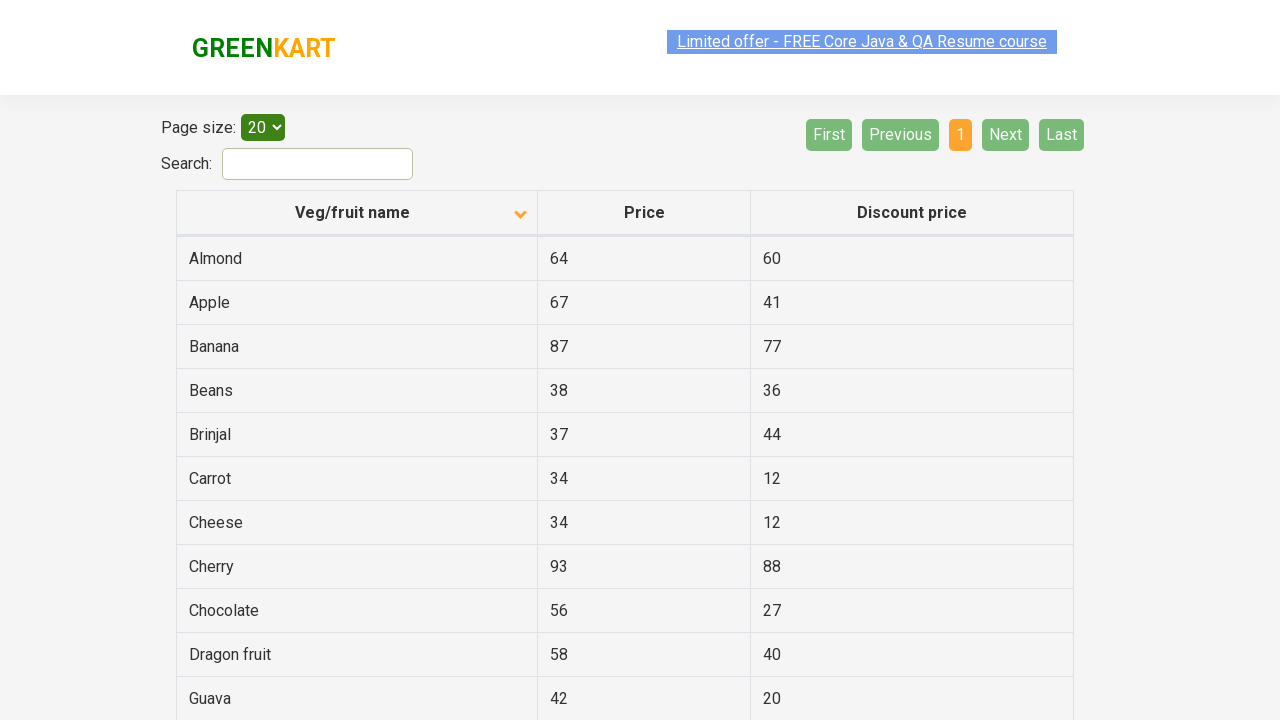